Tests a registration form by filling in first name, last name, and email fields, then submitting the form and verifying the success message

Starting URL: http://suninjuly.github.io/registration1.html

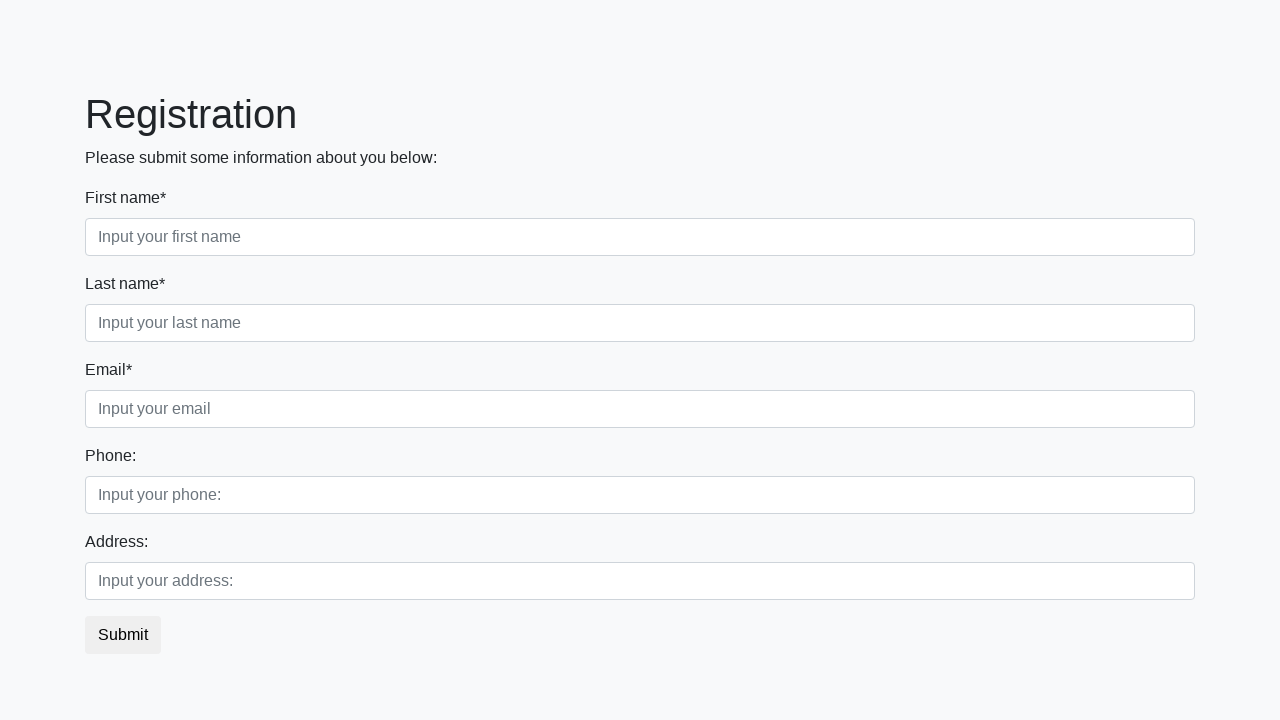

Filled first name field with 'Alex' on .first_block .first
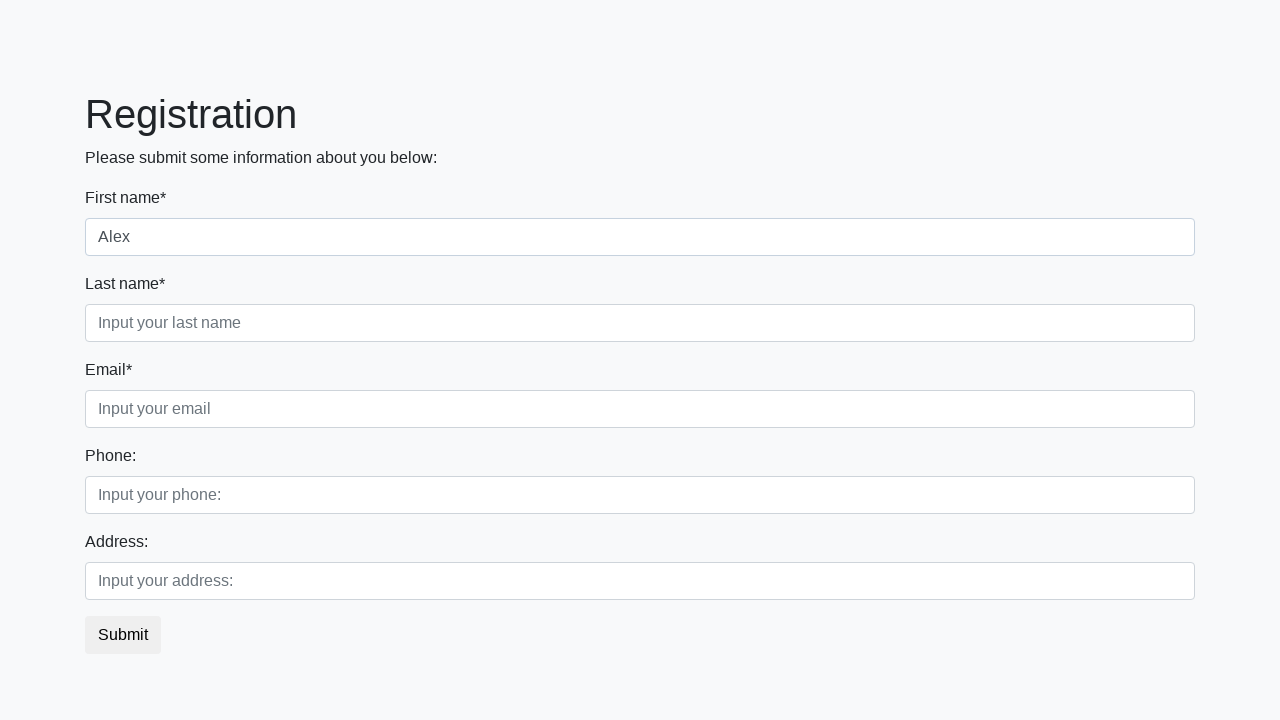

Filled last name field with 'Fry' on .first_block .second
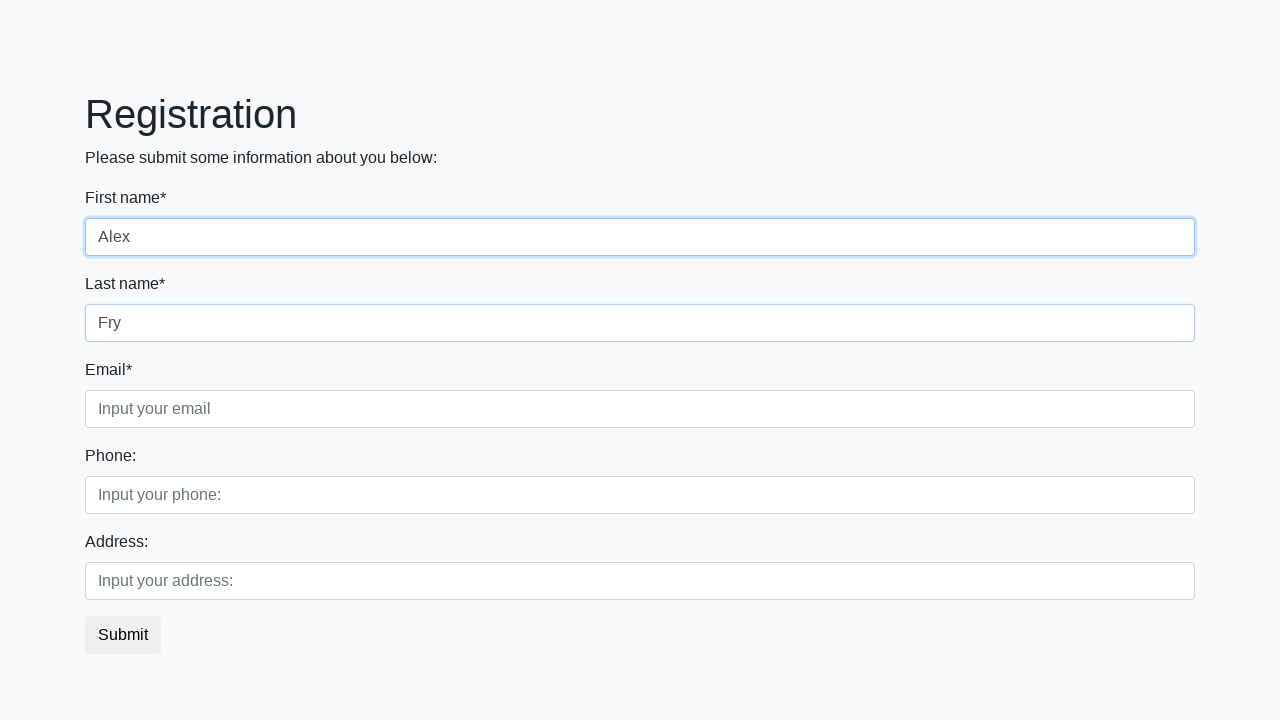

Filled email field with 'test@example.com' on .first_block .third
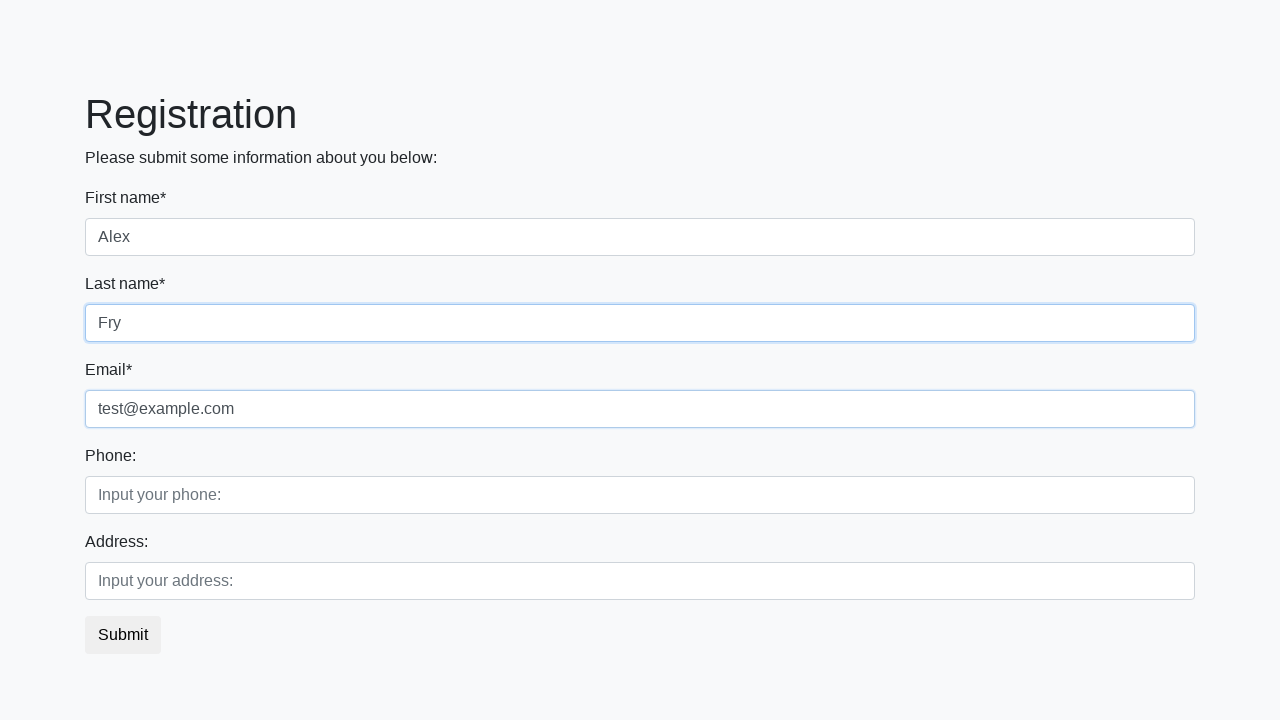

Clicked submit button at (123, 635) on .btn-default
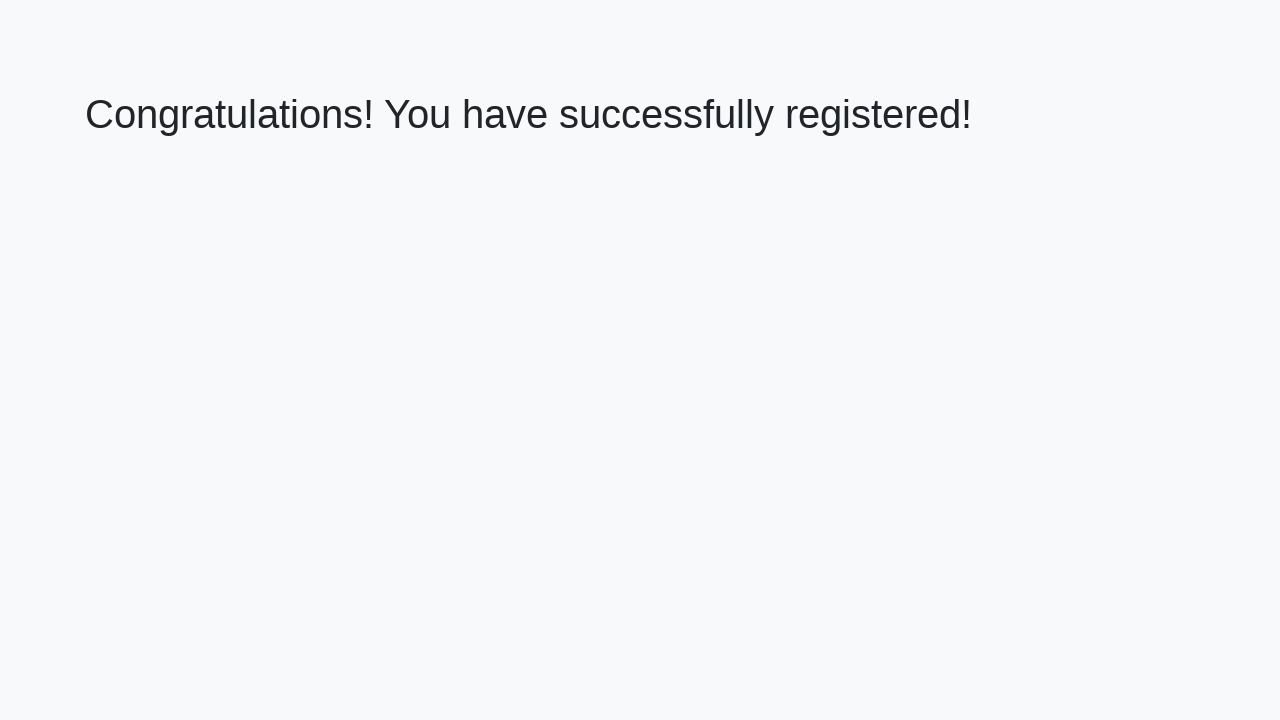

Success heading element loaded
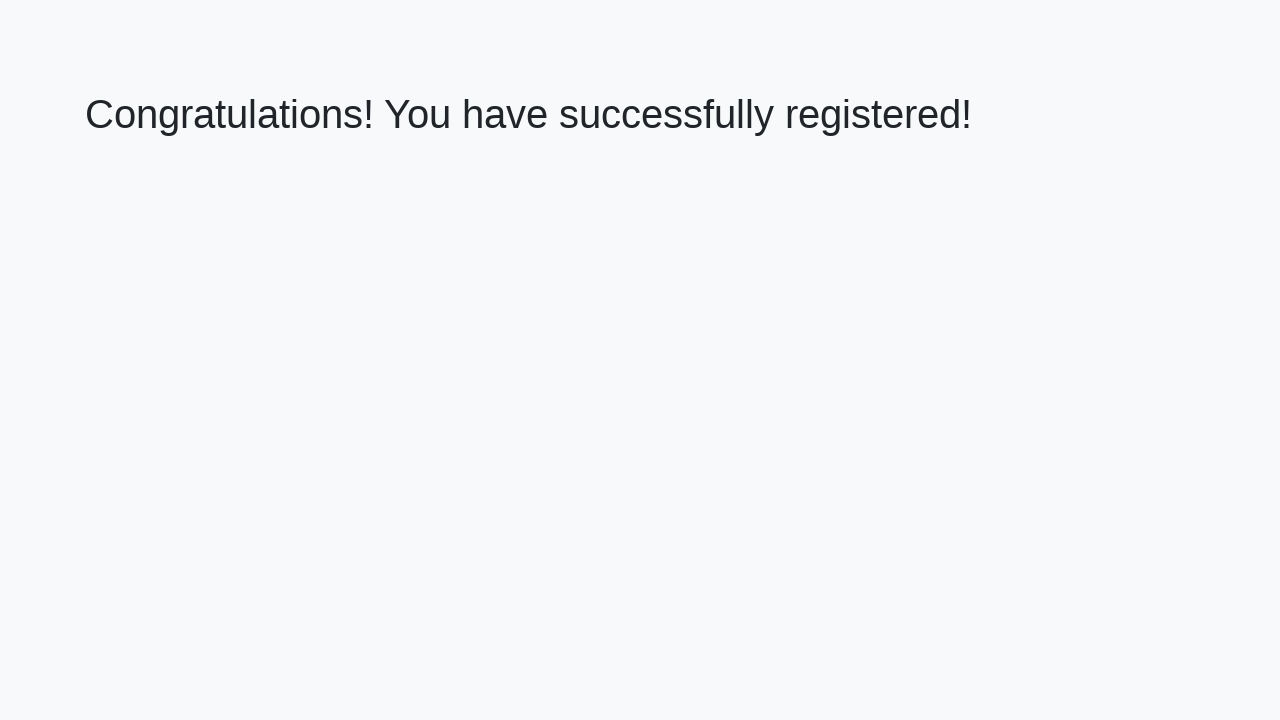

Verified success message: 'Congratulations! You have successfully registered!'
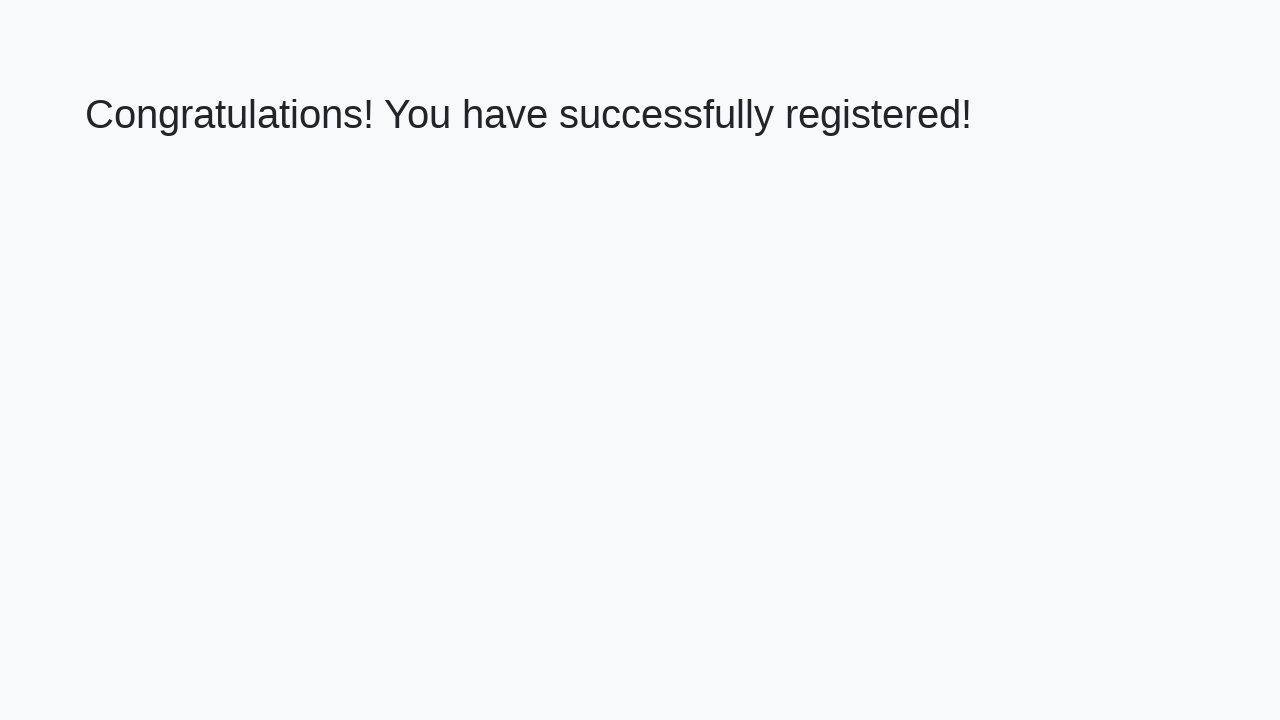

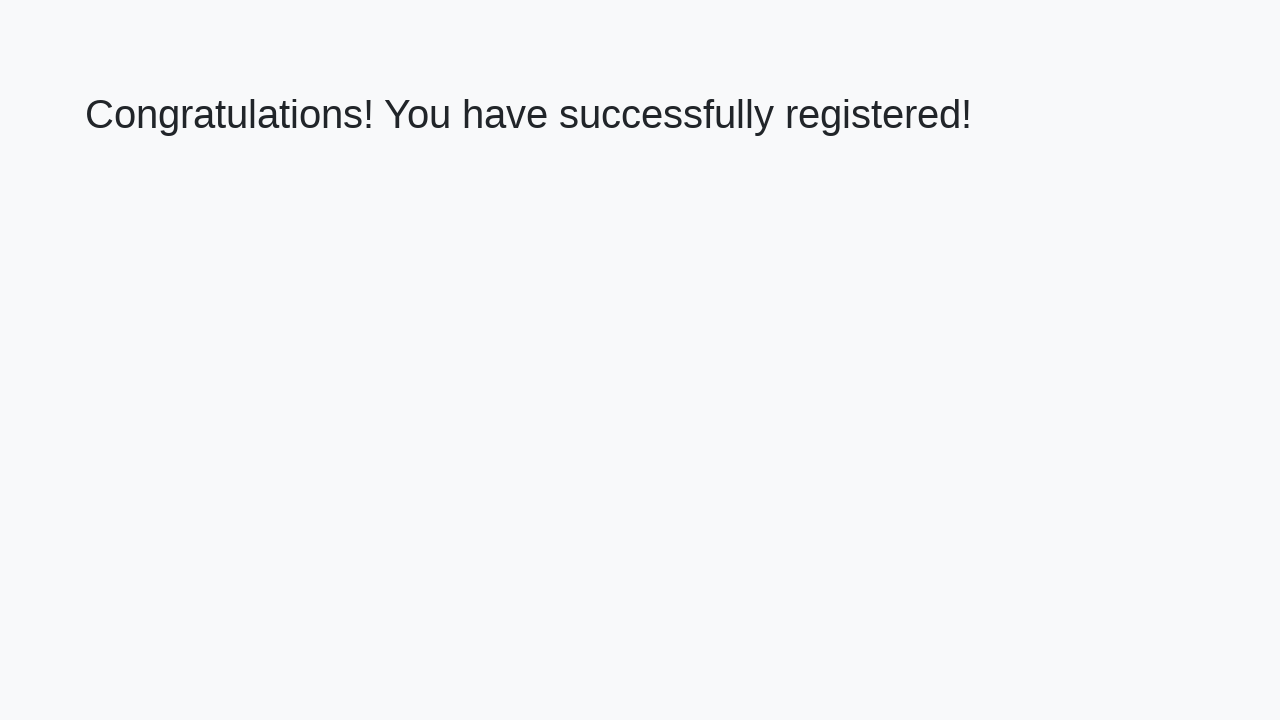